Tests element presence by verifying an element doesn't exist, clicking to add it, then verifying it exists

Starting URL: https://the-internet.herokuapp.com/add_remove_elements/

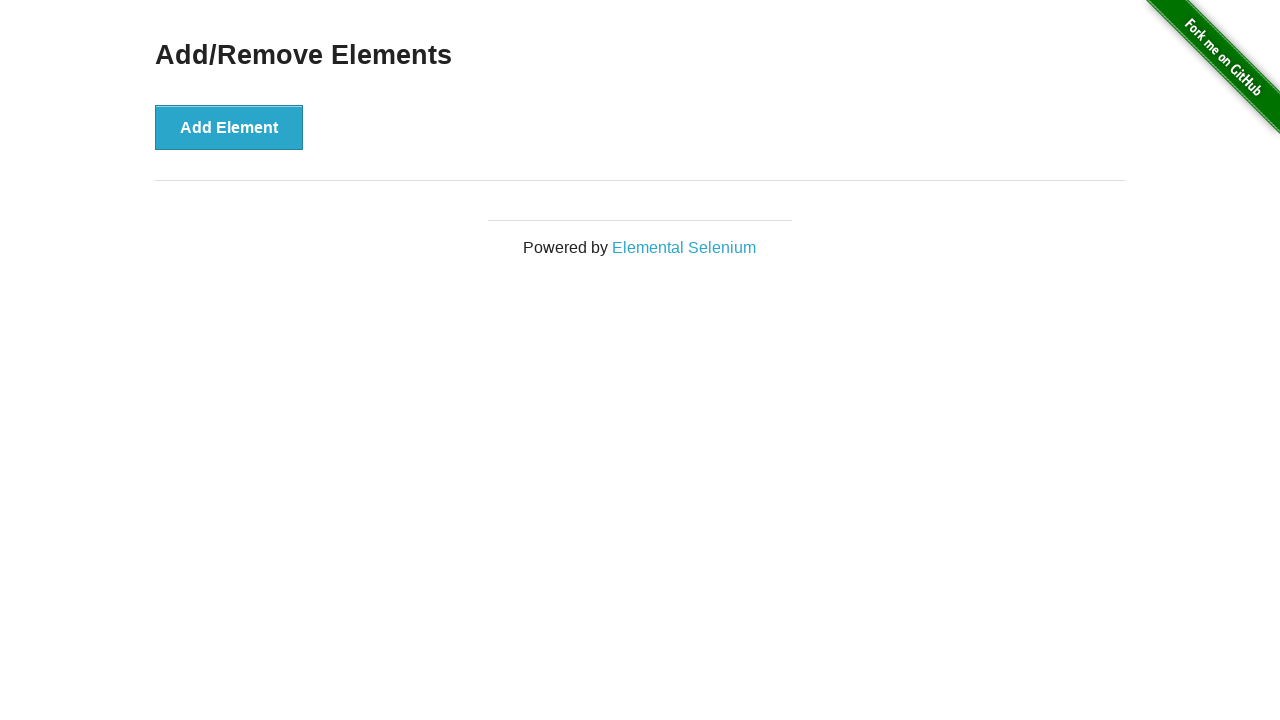

Verified no 'added-manually' elements exist initially
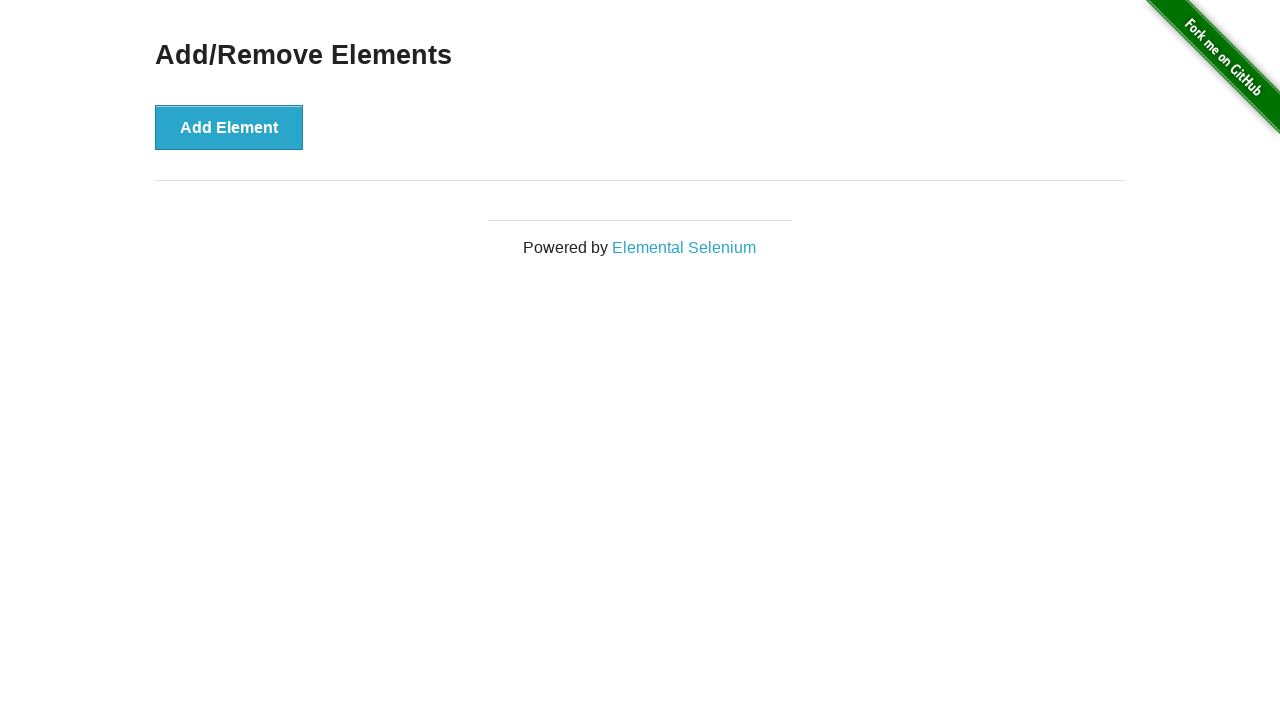

Clicked the 'Add Element' button at (229, 127) on button[onclick="addElement()"]
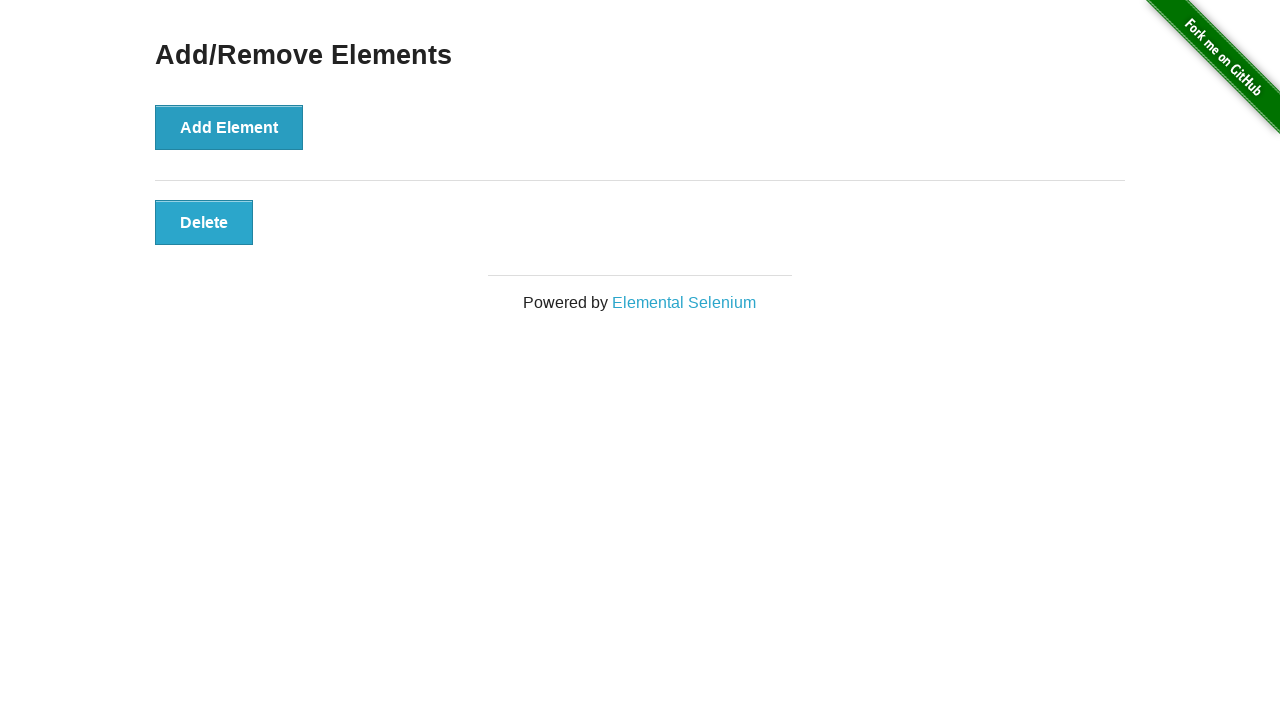

Waited for 'added-manually' element to appear
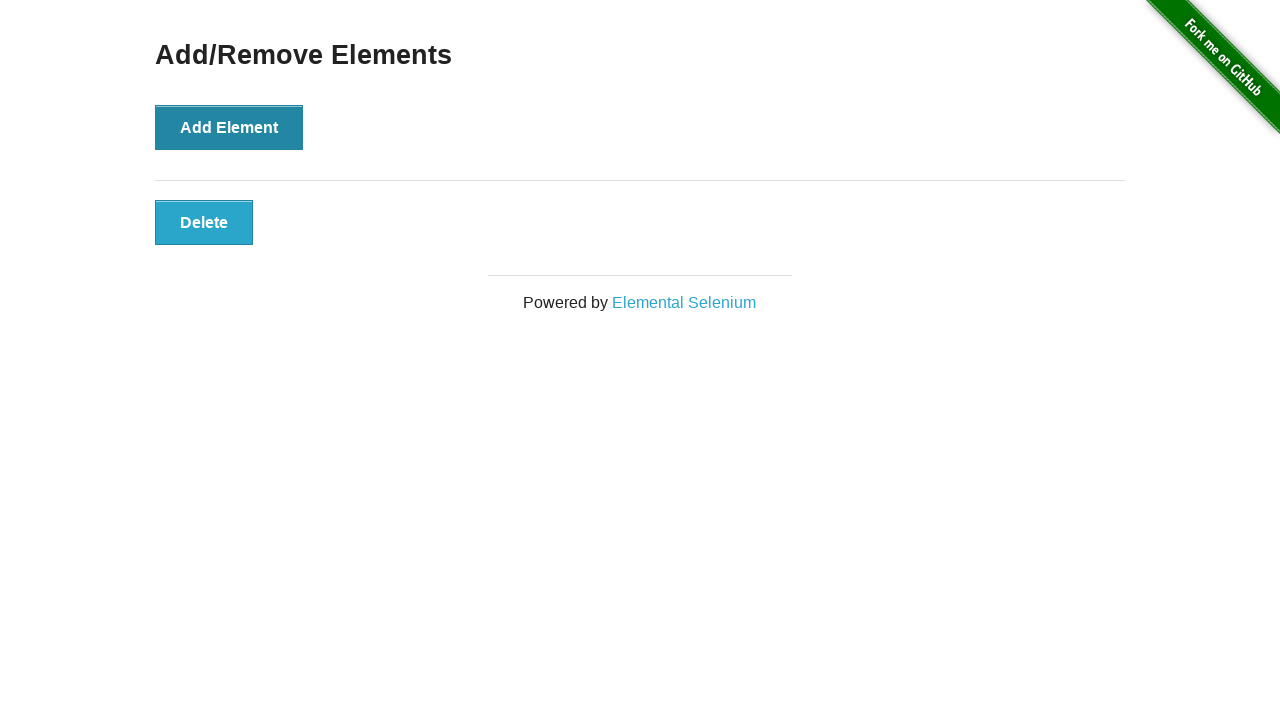

Verified one 'added-manually' element exists after clicking Add Element
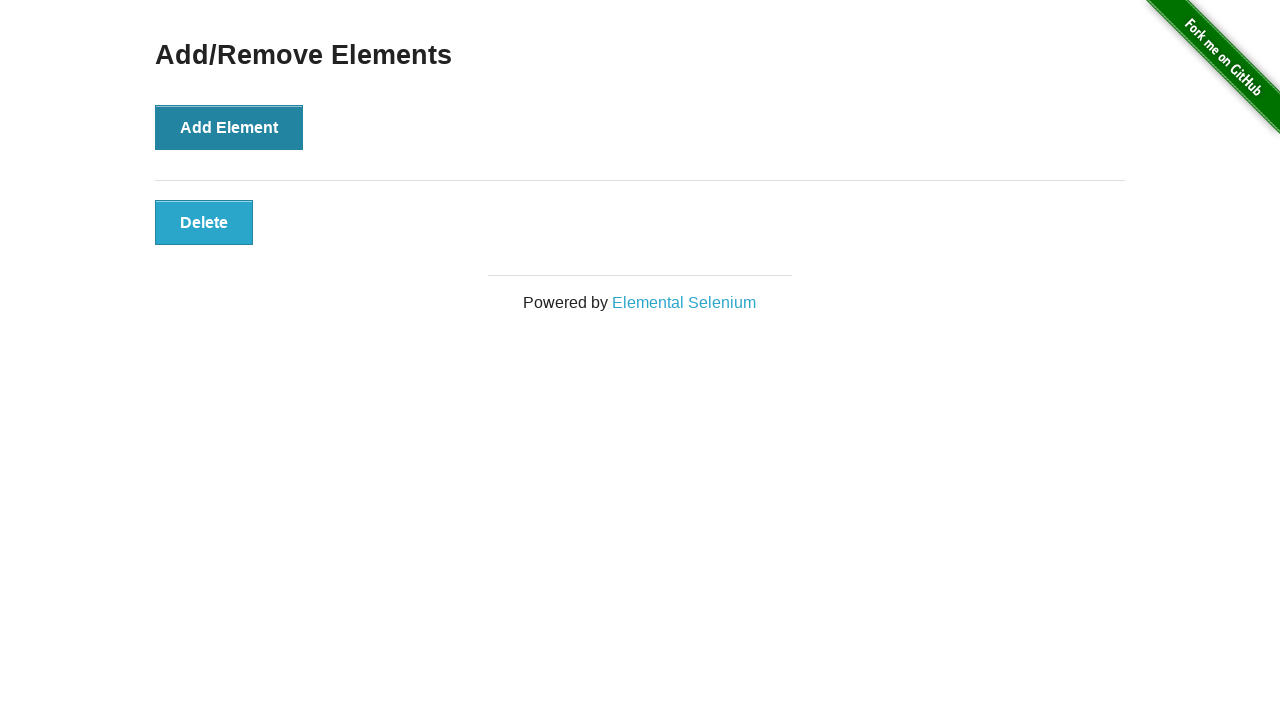

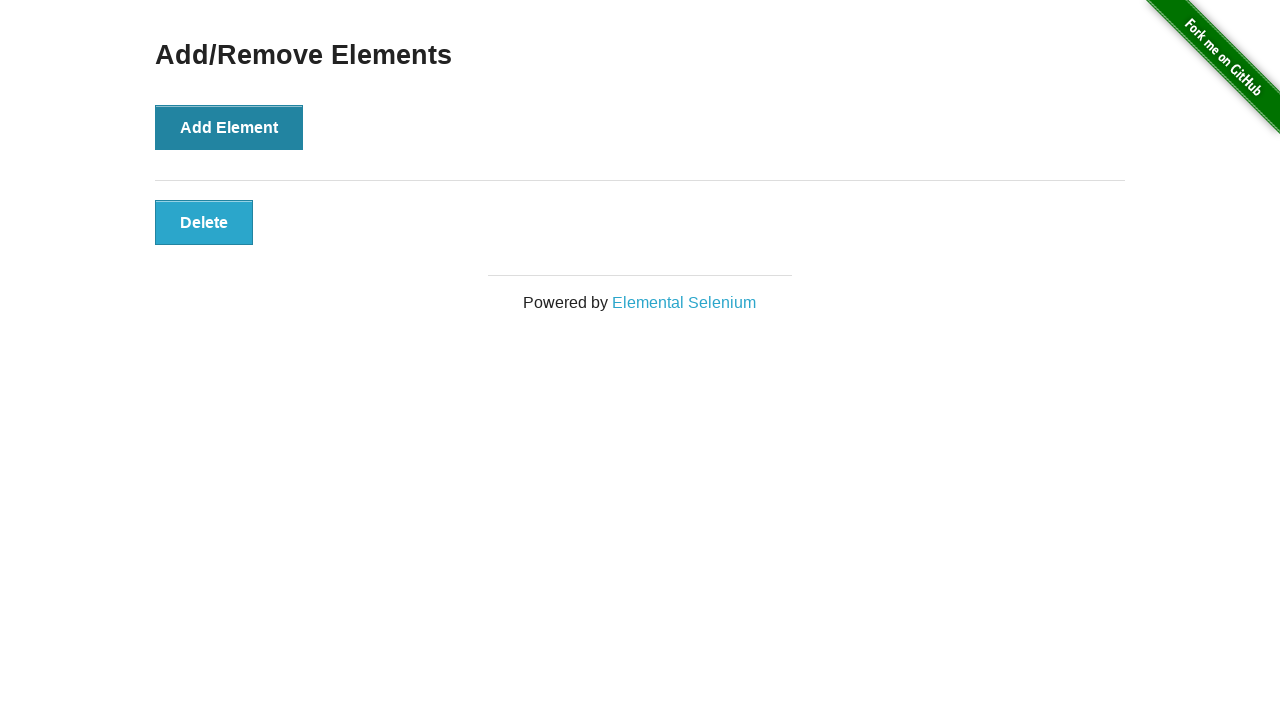